Tests show/hide button functionality by clicking show button to reveal text and hide button to conceal it

Starting URL: https://kristinek.github.io/site/examples/actions

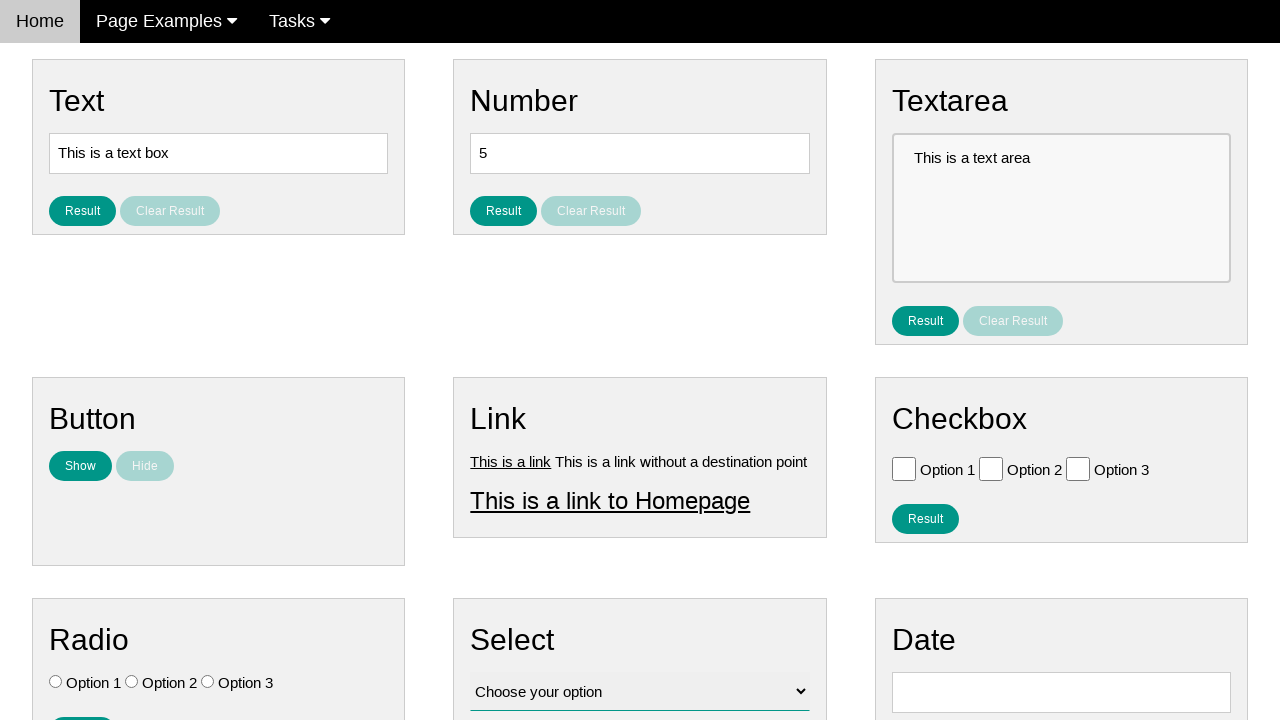

Clicked show button to display text at (80, 466) on #show_text
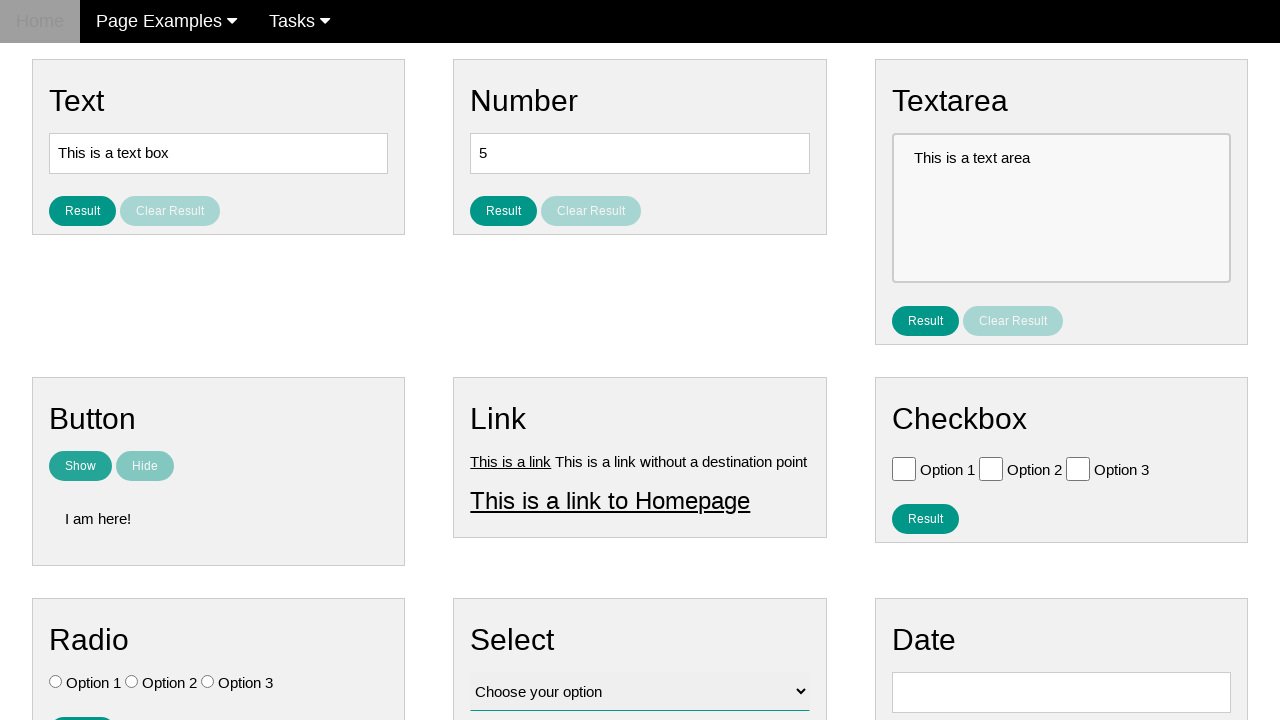

Text element became visible after clicking show button
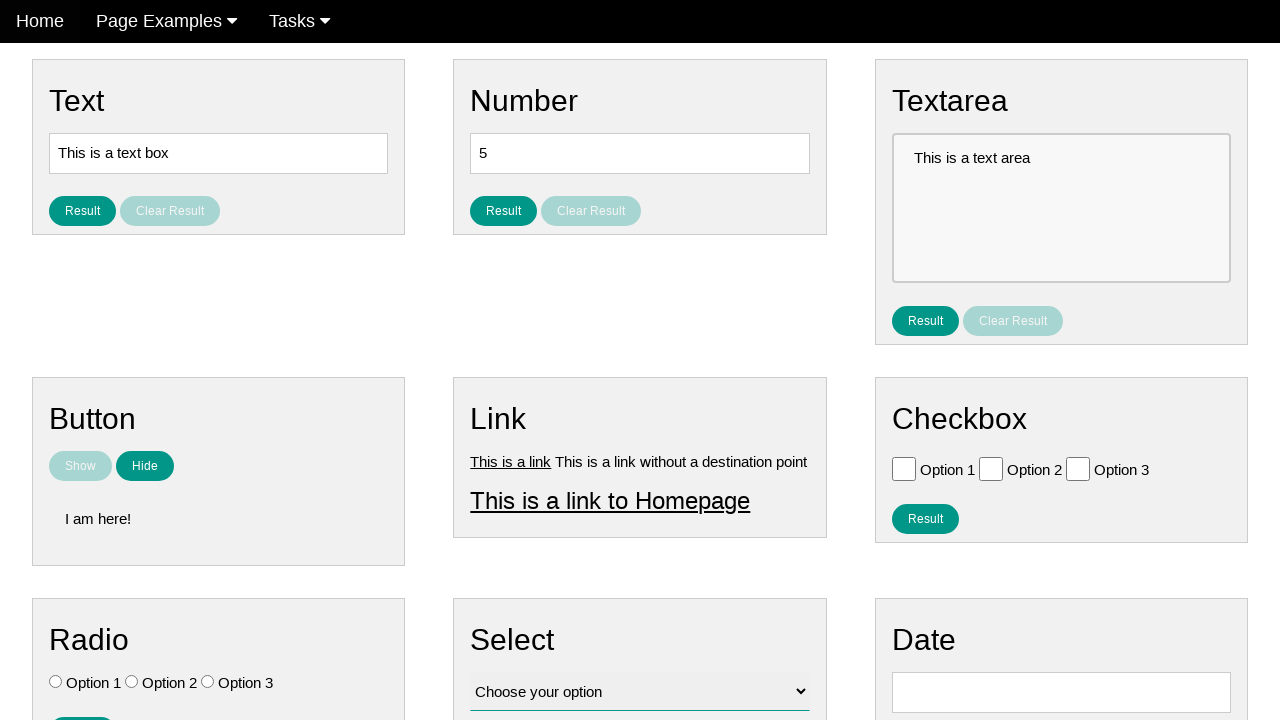

Clicked hide button to conceal text at (145, 466) on [name='hide_text']
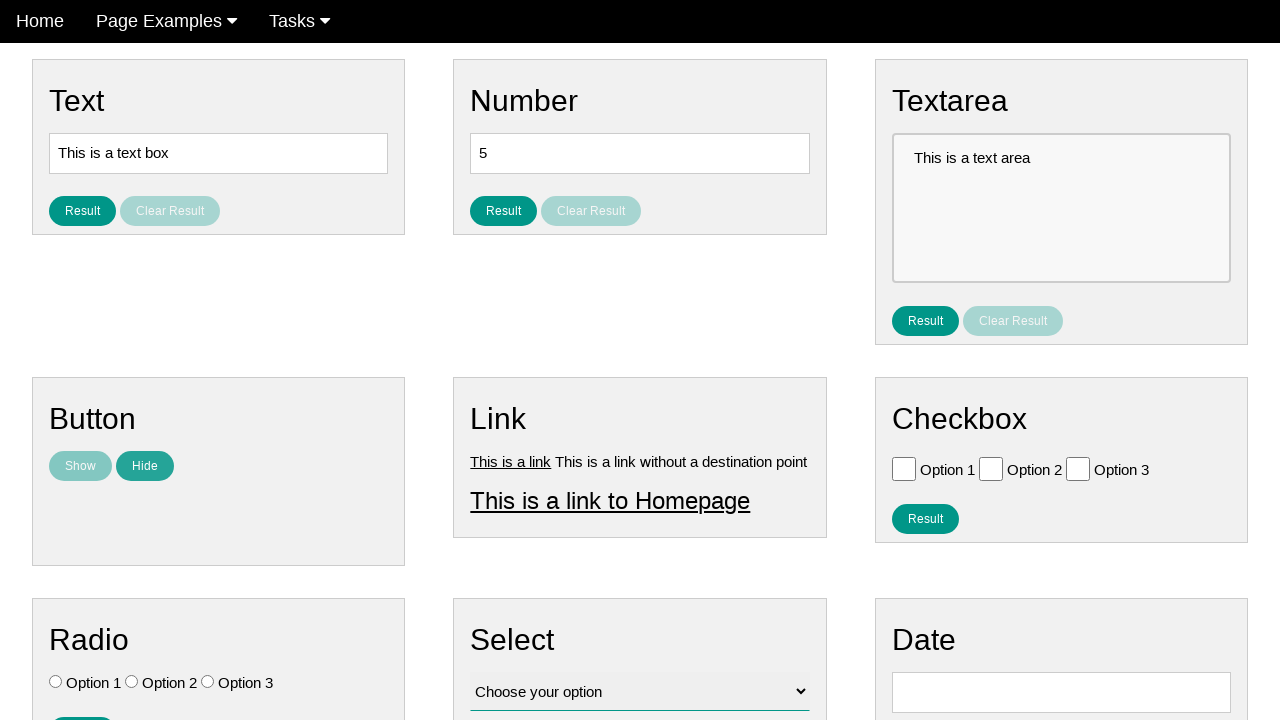

Text element became hidden after clicking hide button
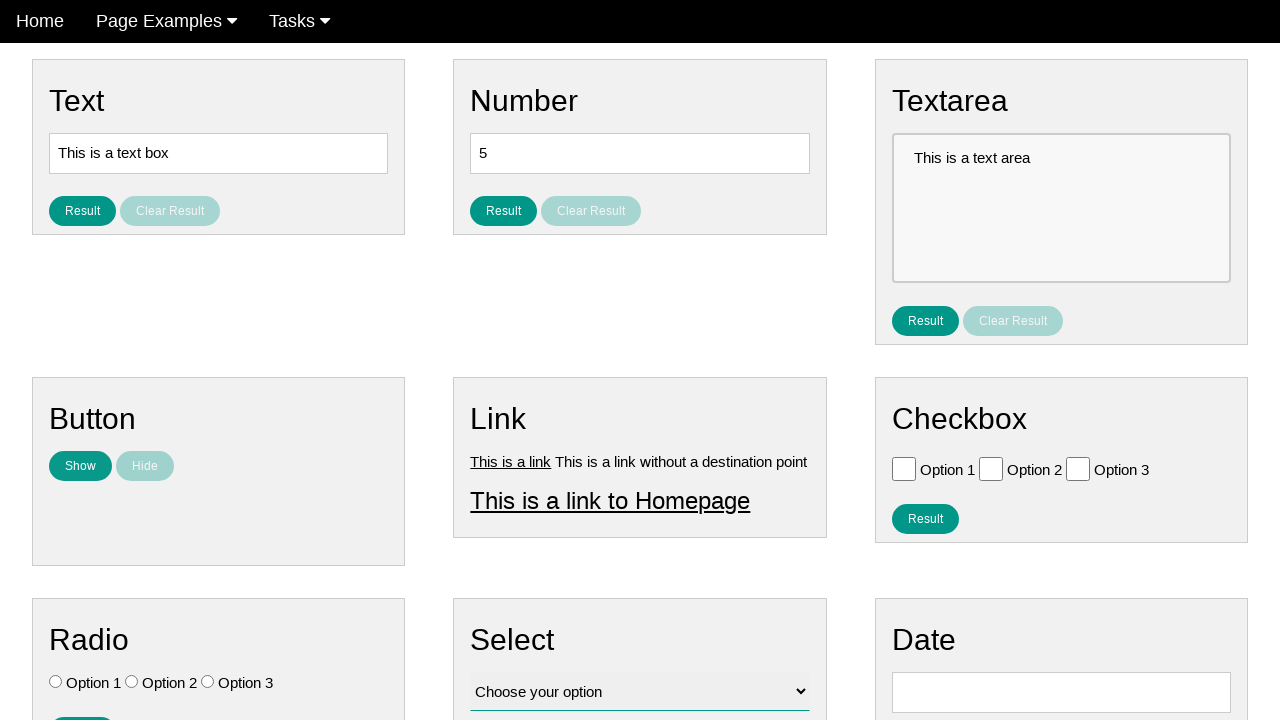

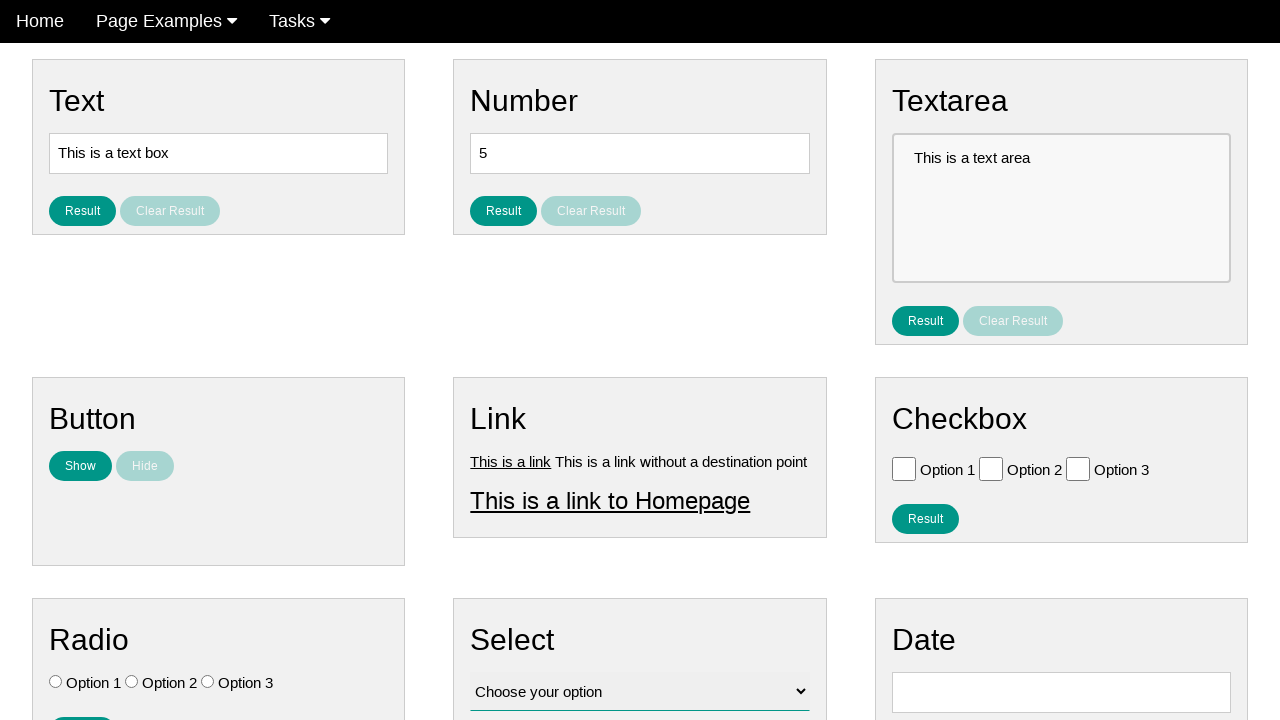